Navigates to Paytm website, clicks on Sign In button, switches through iframes to interact with video elements

Starting URL: https://paytm.com/

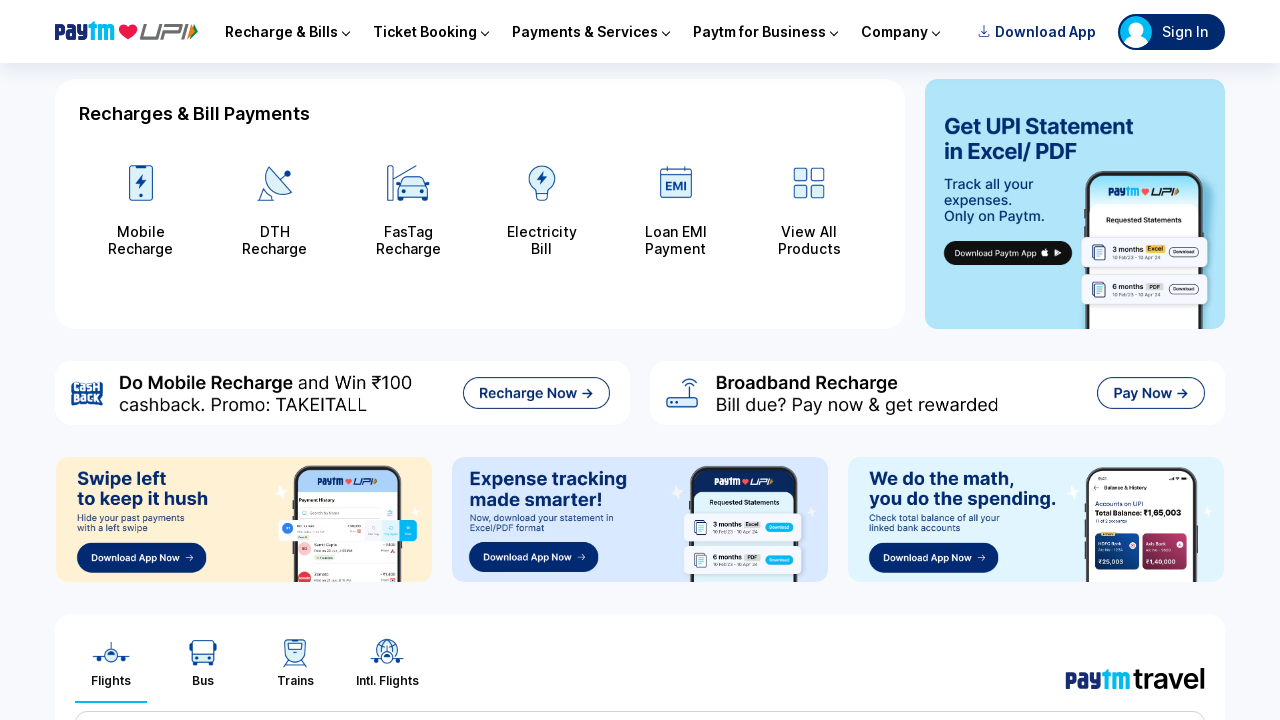

Clicked Sign In button on Paytm website at (1185, 32) on text='Sign In'
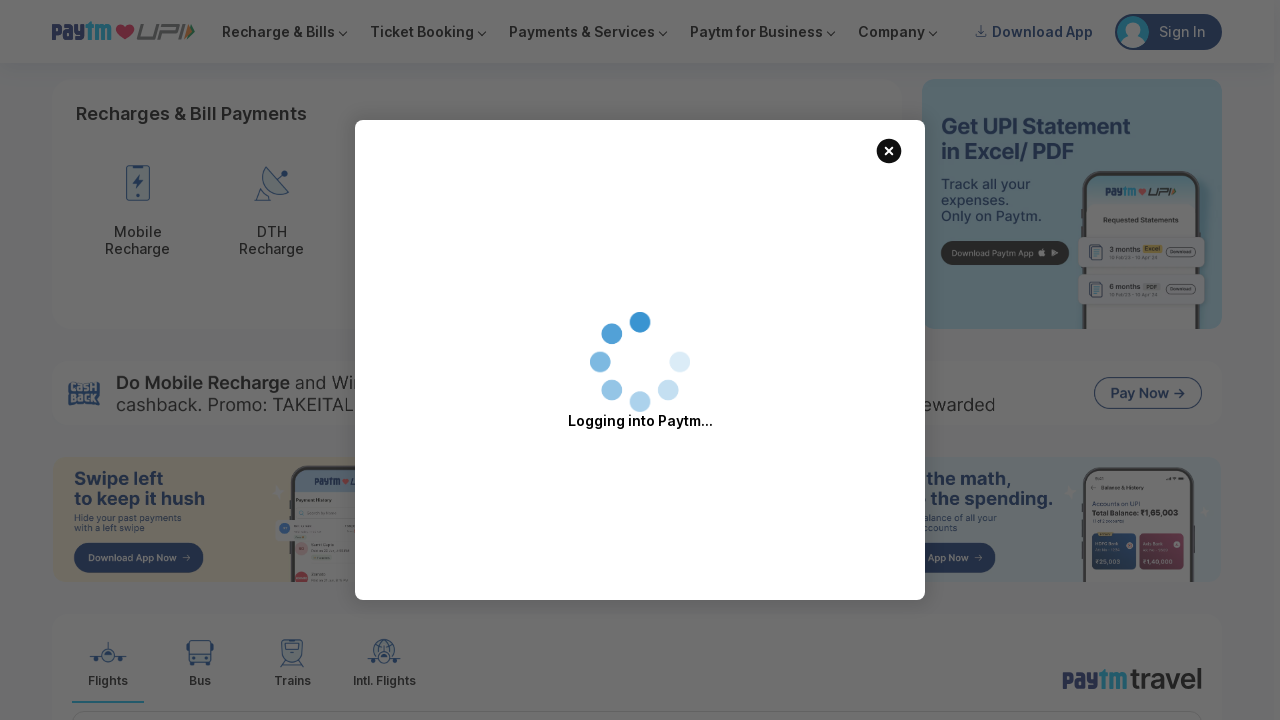

Waited 3 seconds for iframe to appear
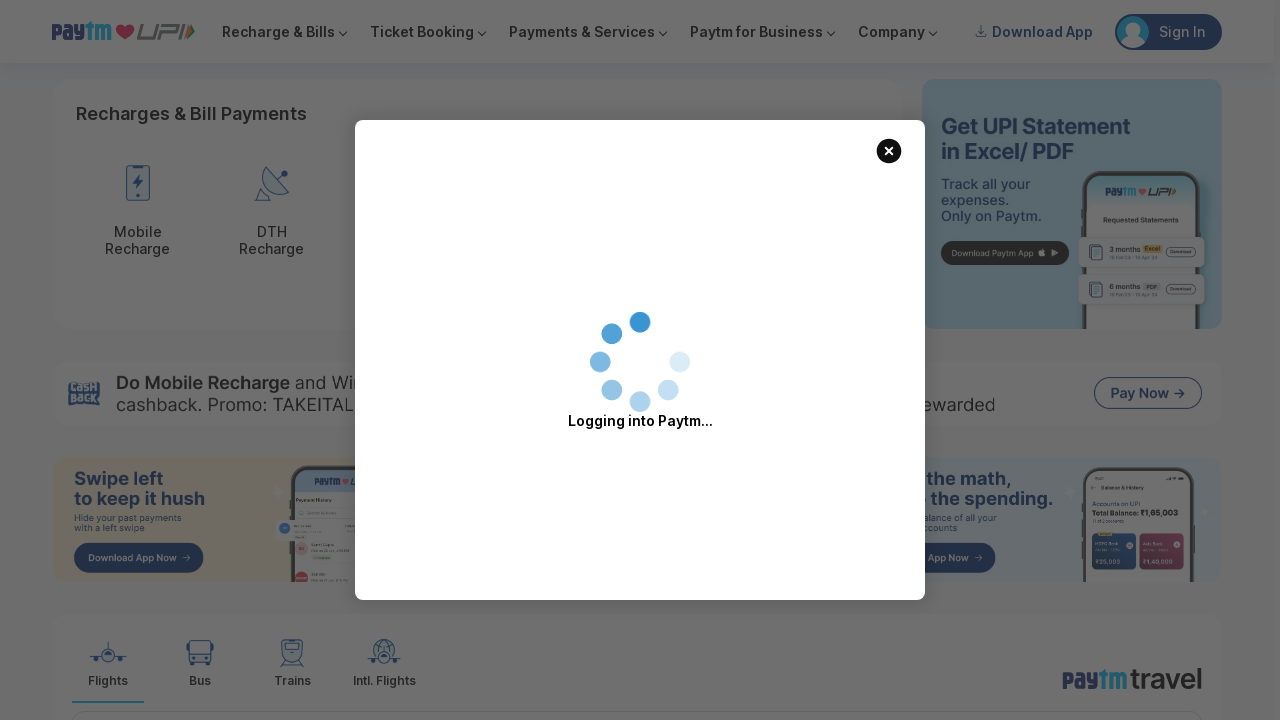

Retrieved all iframes from page (total: 5)
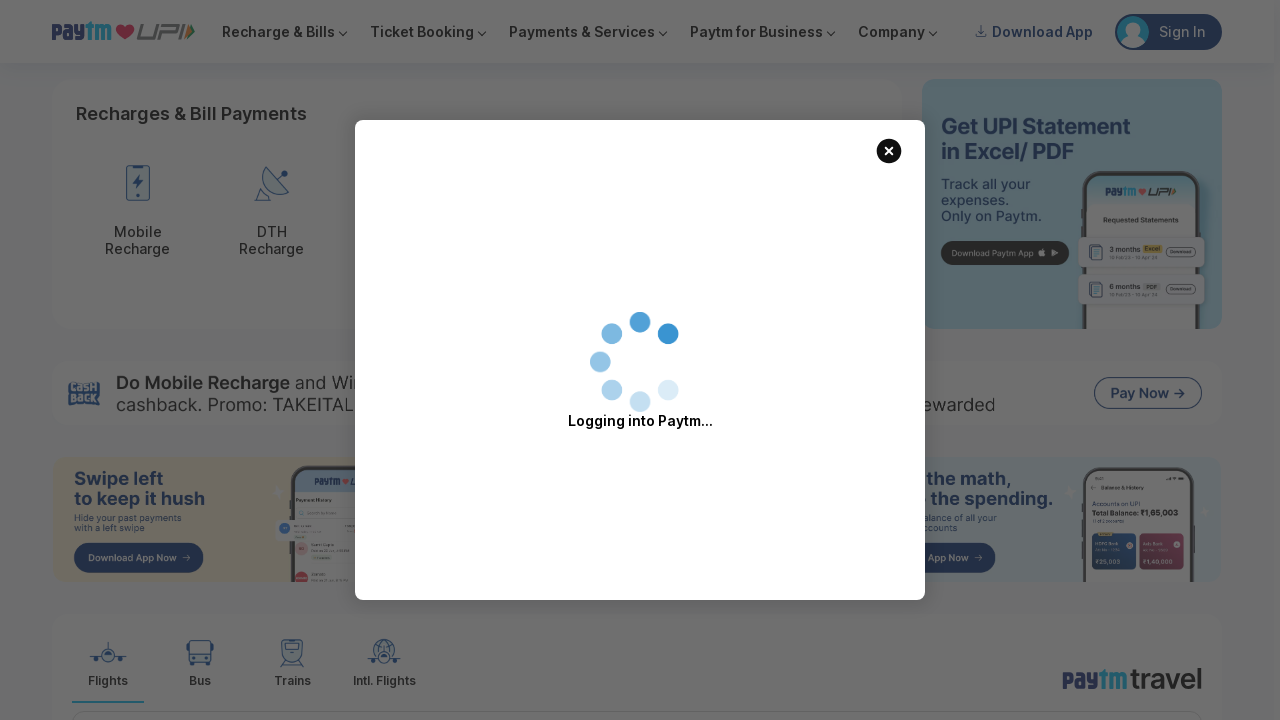

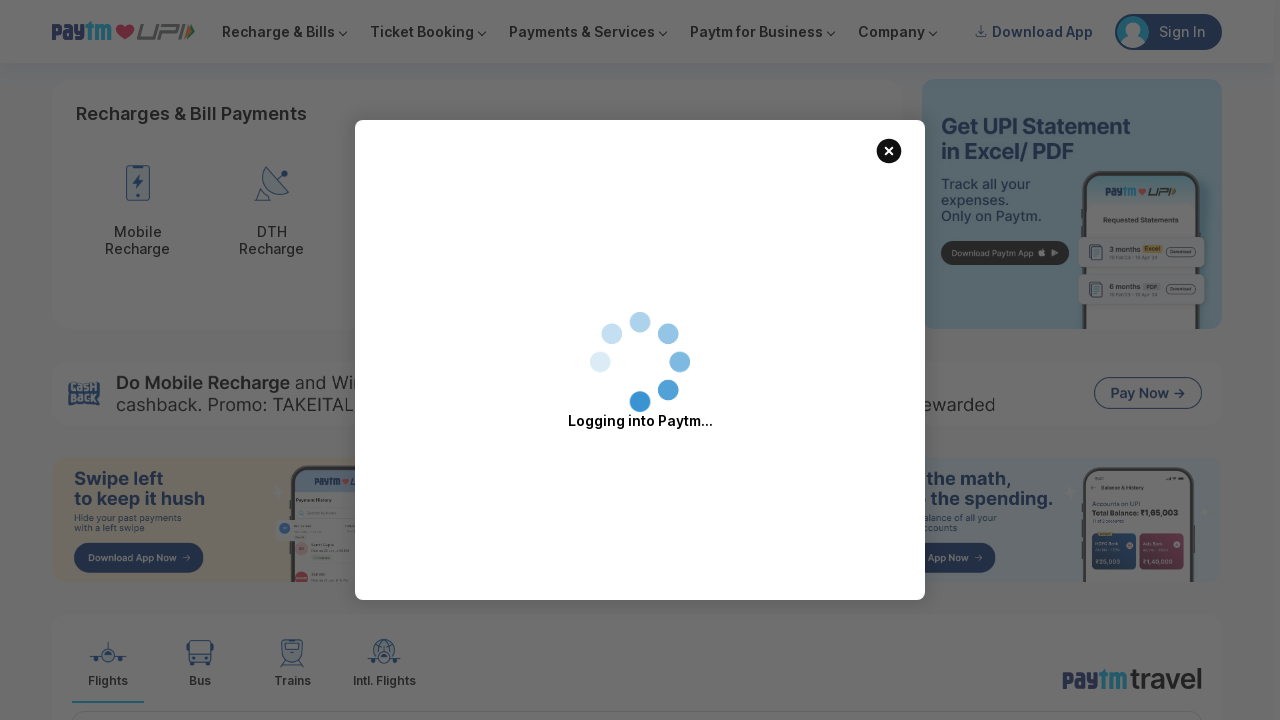